Tests the "Get started" link on the Playwright homepage by clicking it and verifying navigation to the documentation intro page

Starting URL: https://playwright.dev/

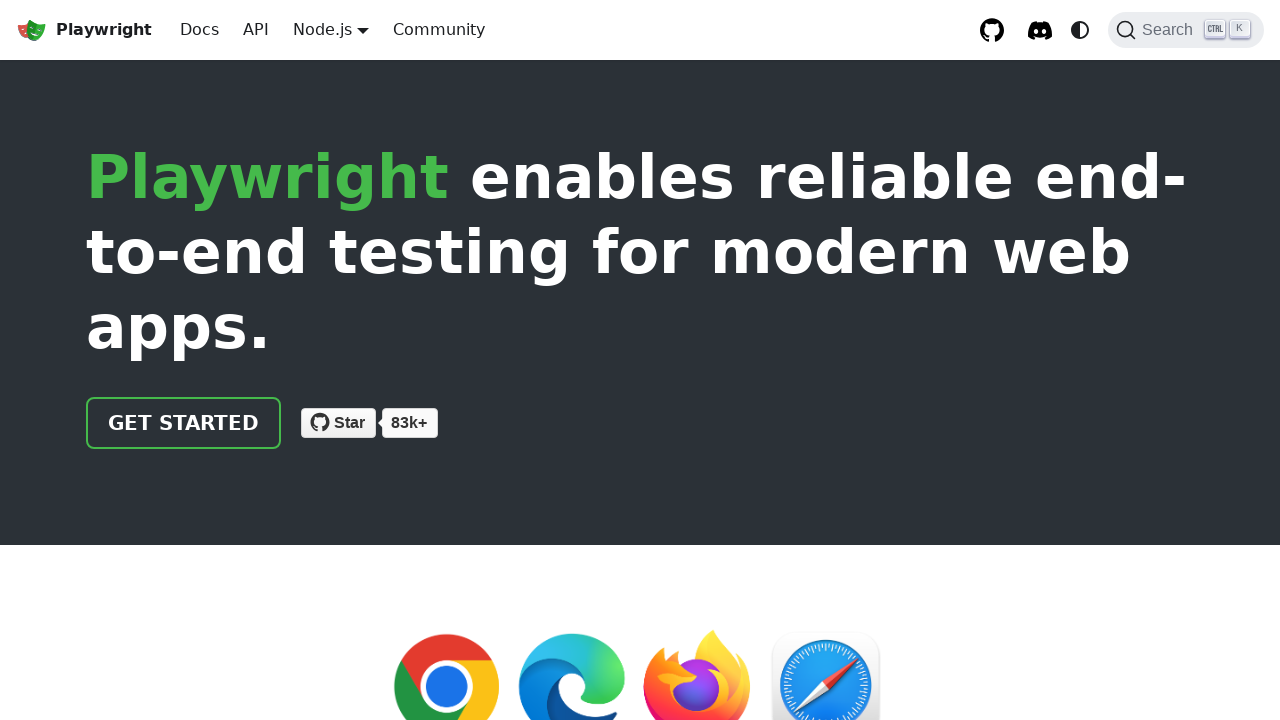

Clicked 'Get started' link on Playwright homepage at (184, 423) on internal:role=link[name="Get started"i]
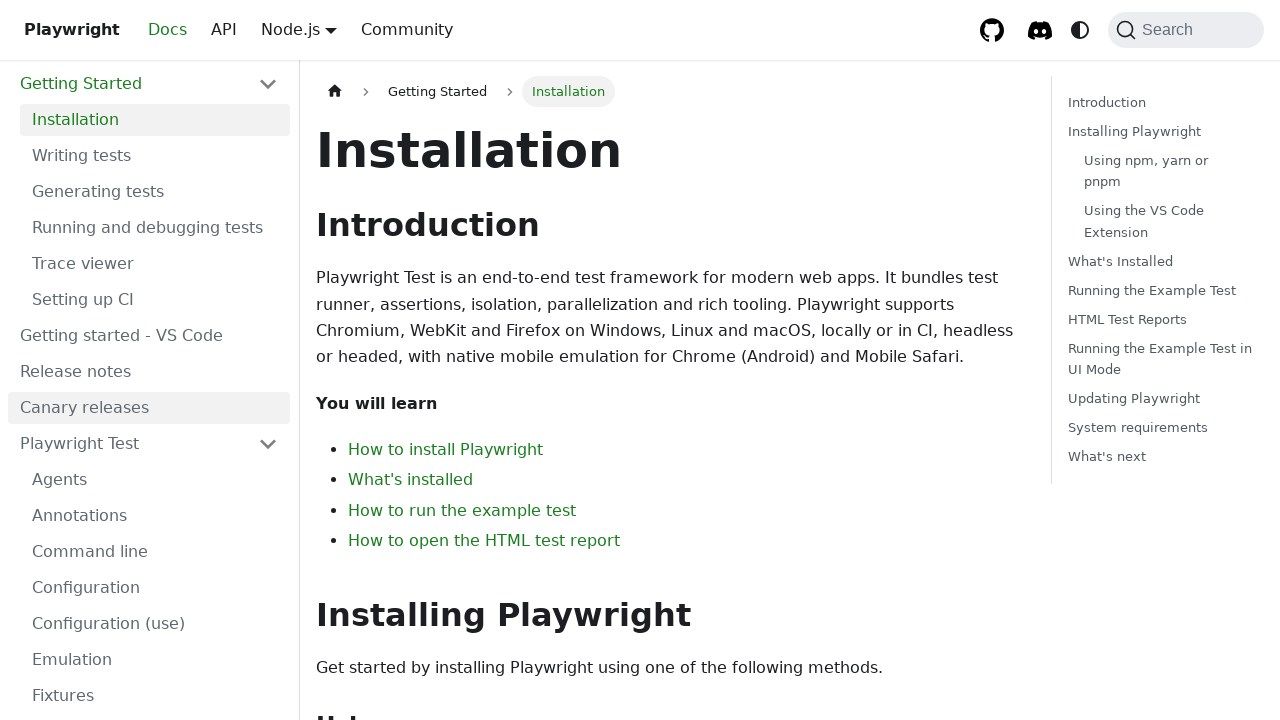

Navigated to documentation intro page
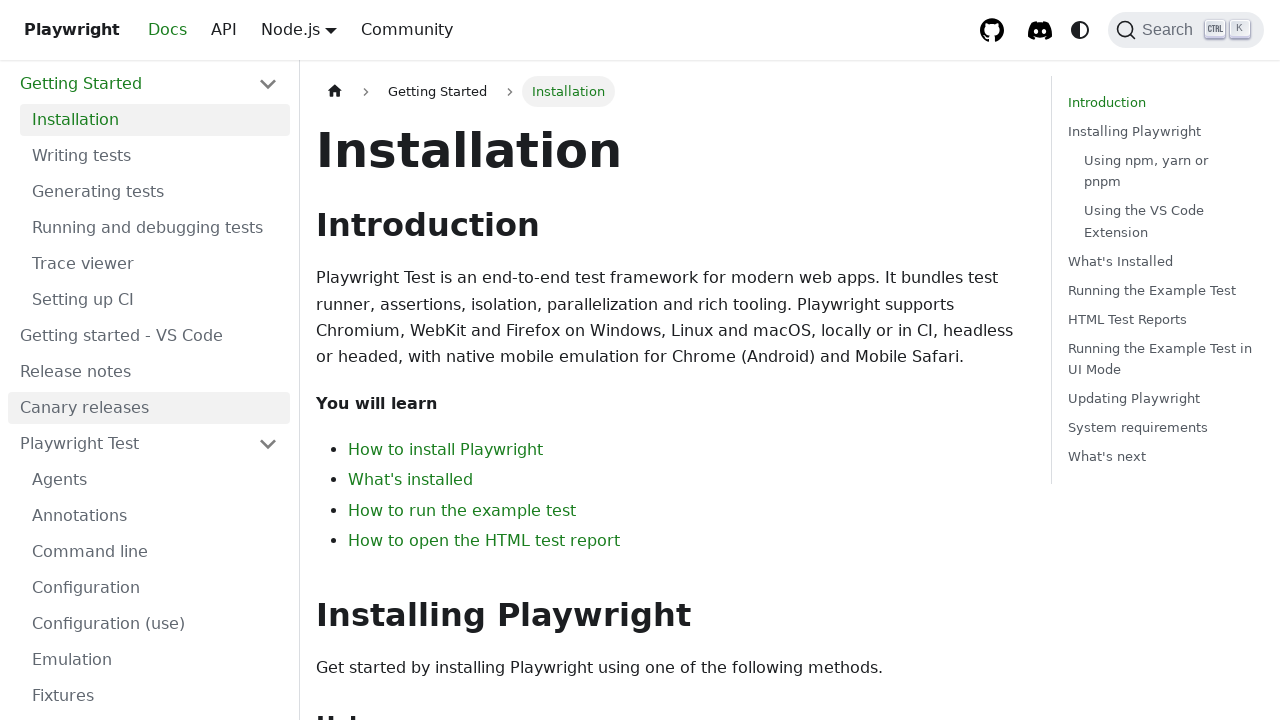

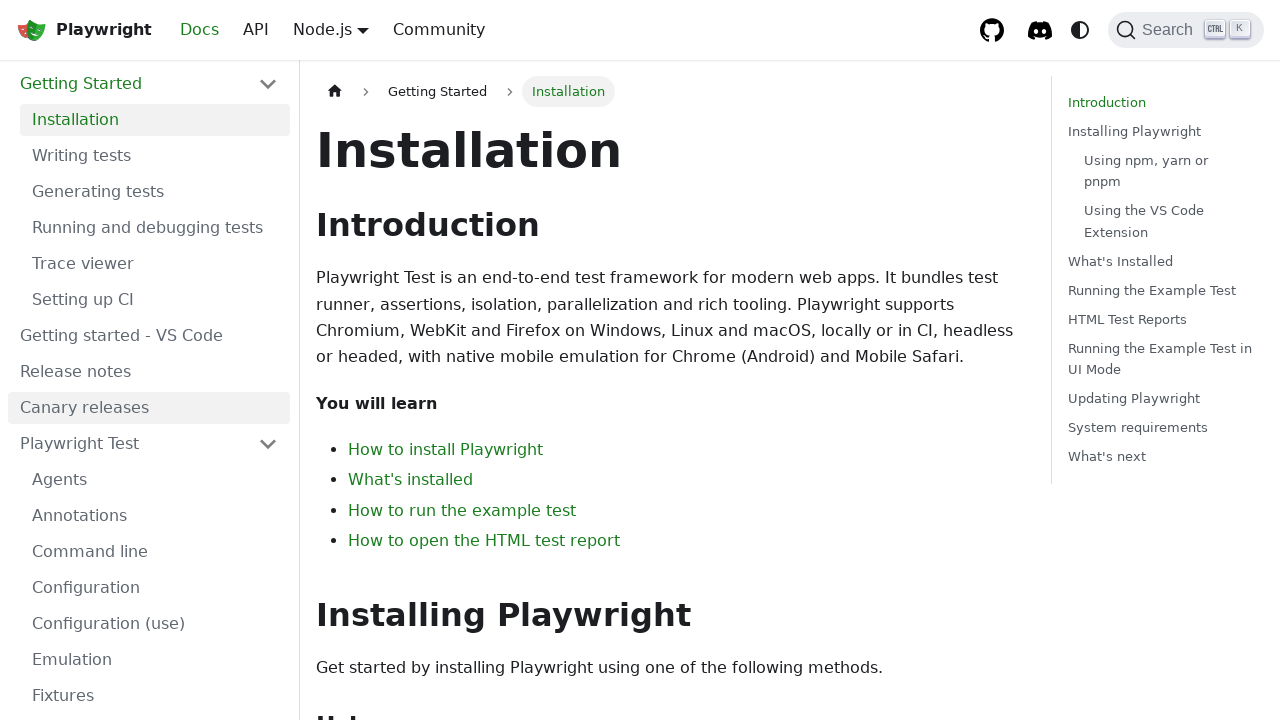